Navigates to an e-commerce demo site, filters products by category (Phones), and finds the item with the lowest price in that category

Starting URL: https://www.demoblaze.com/

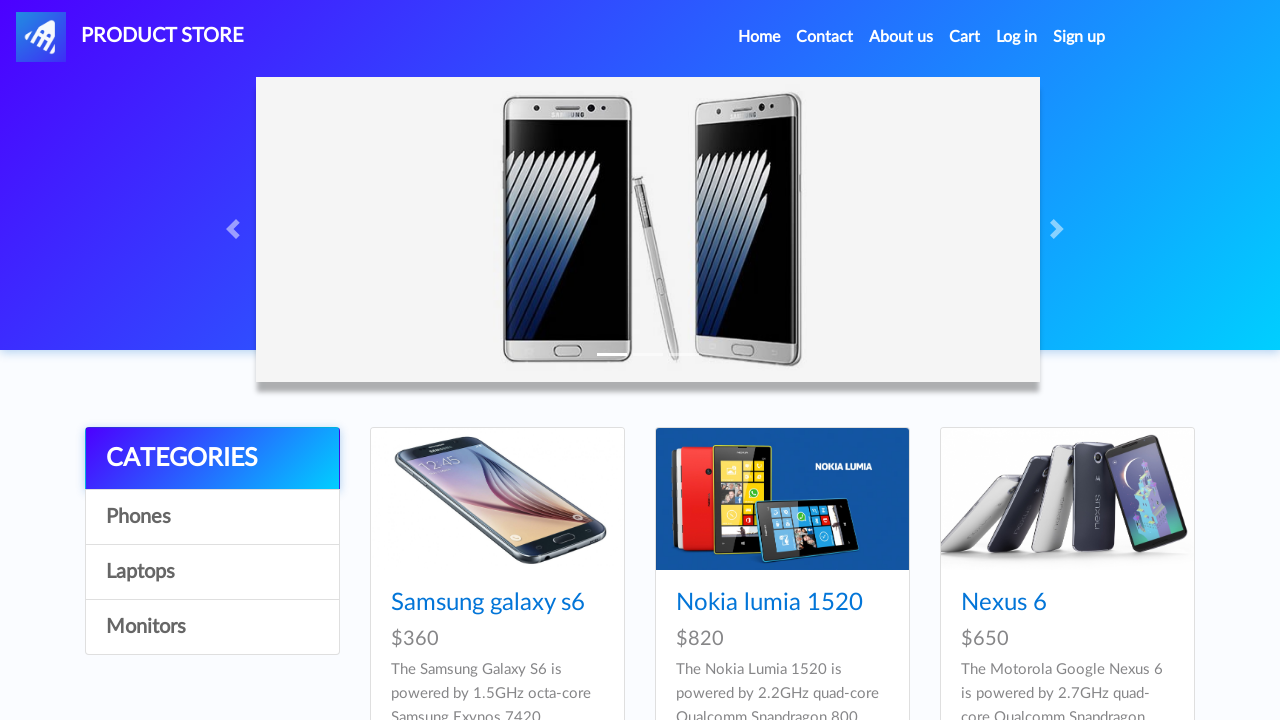

Category list became visible
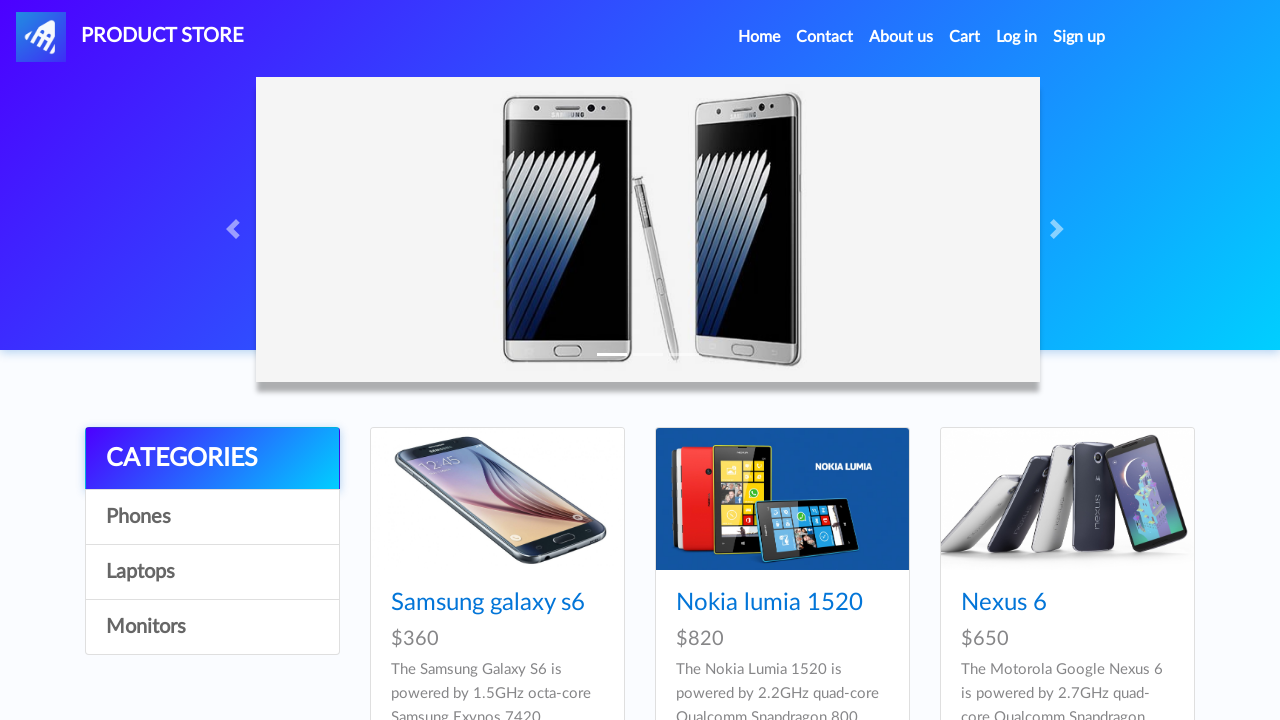

Clicked on Phones category at (212, 517) on xpath=//a[contains(text(),'Phones')]
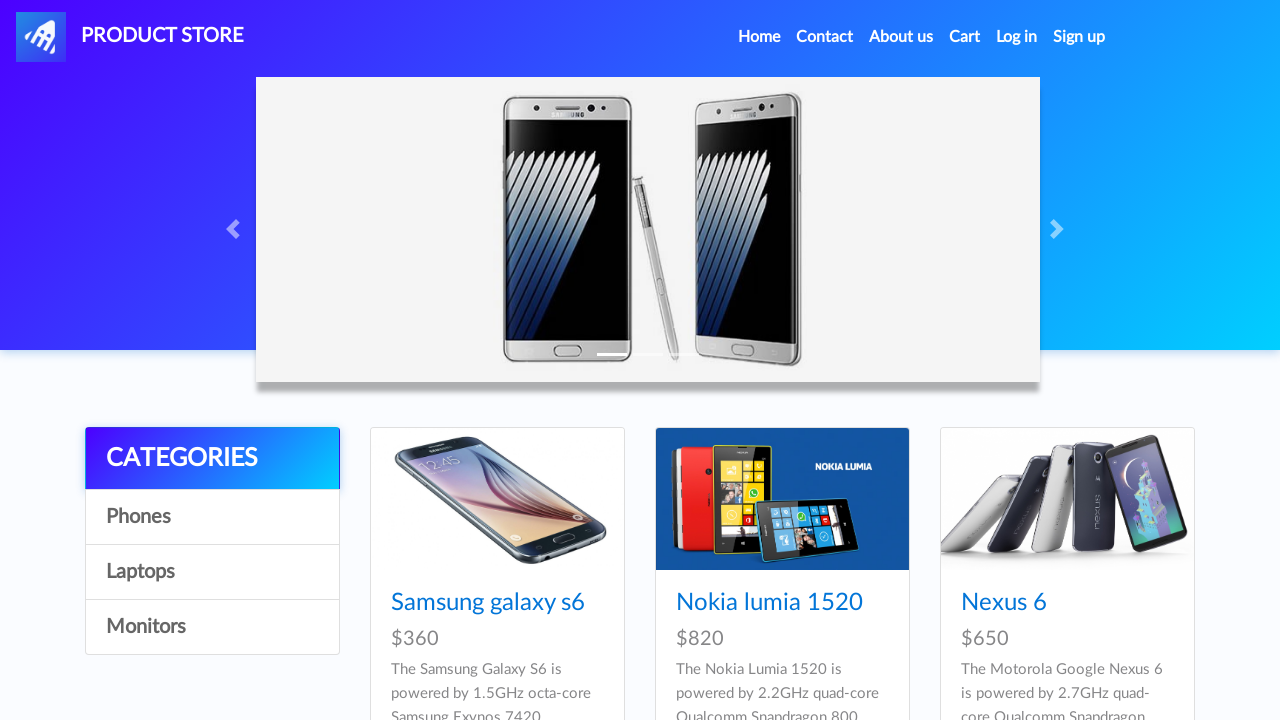

Waited for products to load
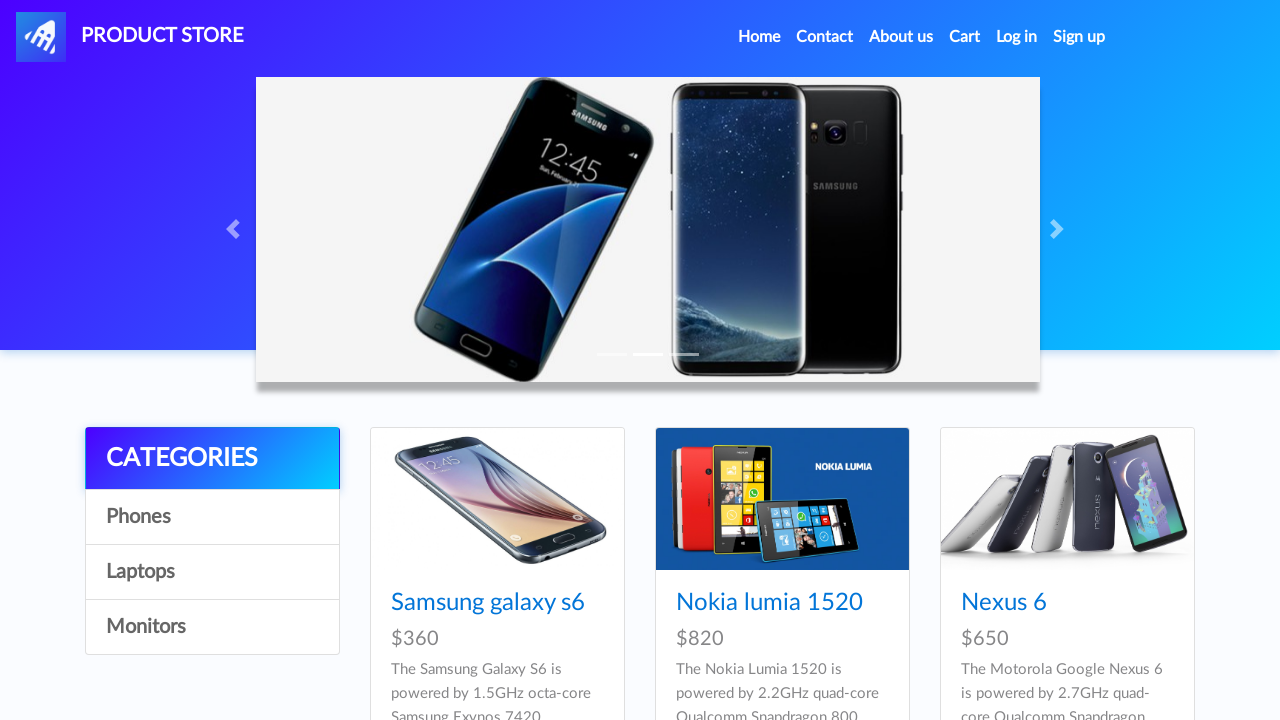

Retrieved all product price elements
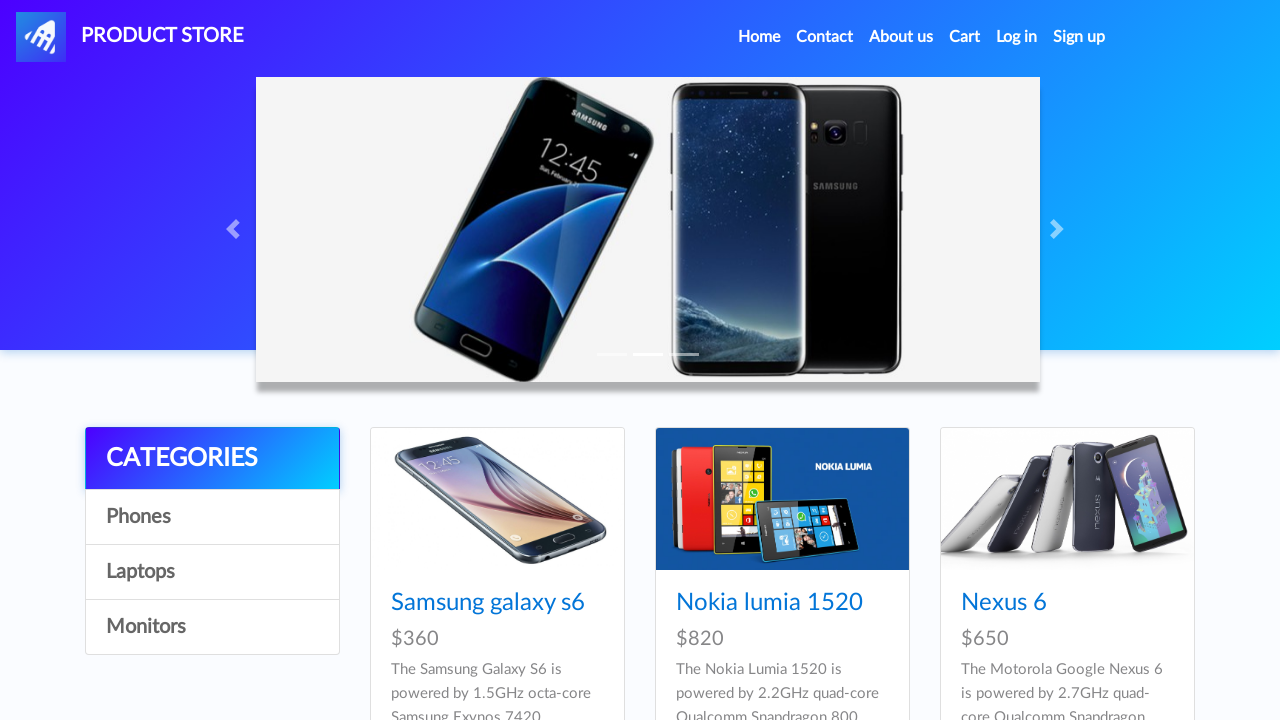

Found minimum price in Phones category: $320
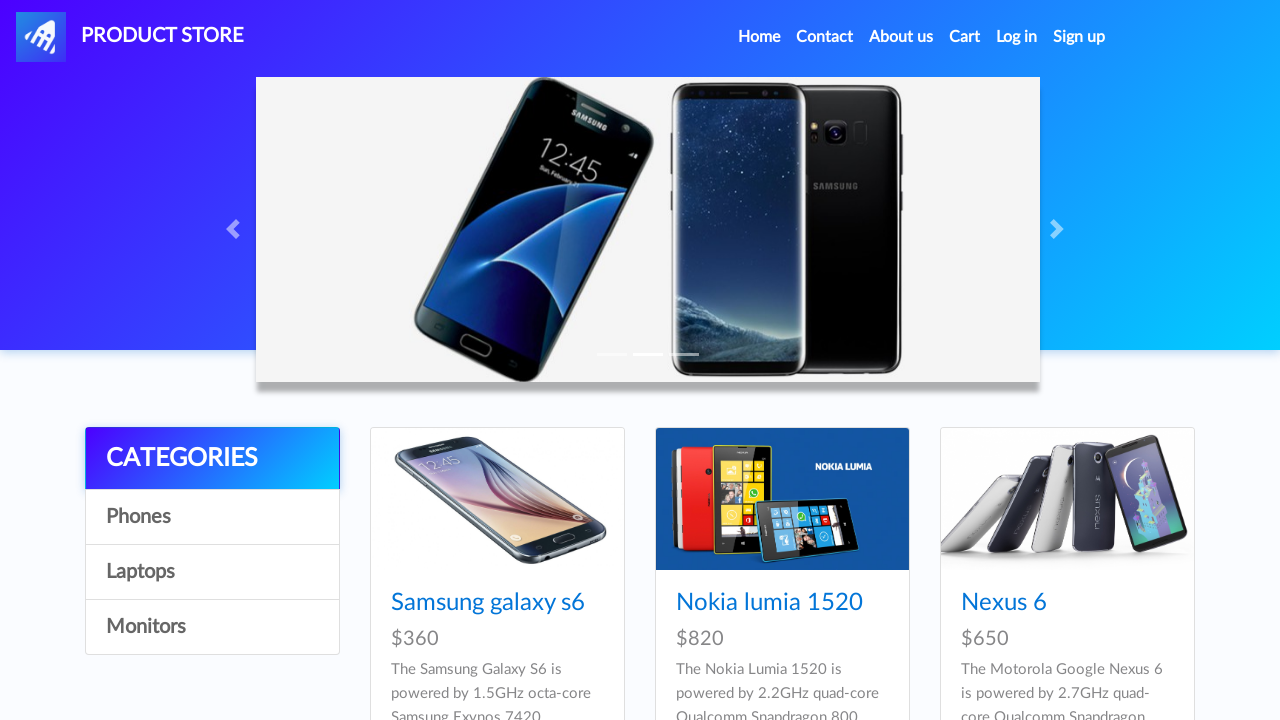

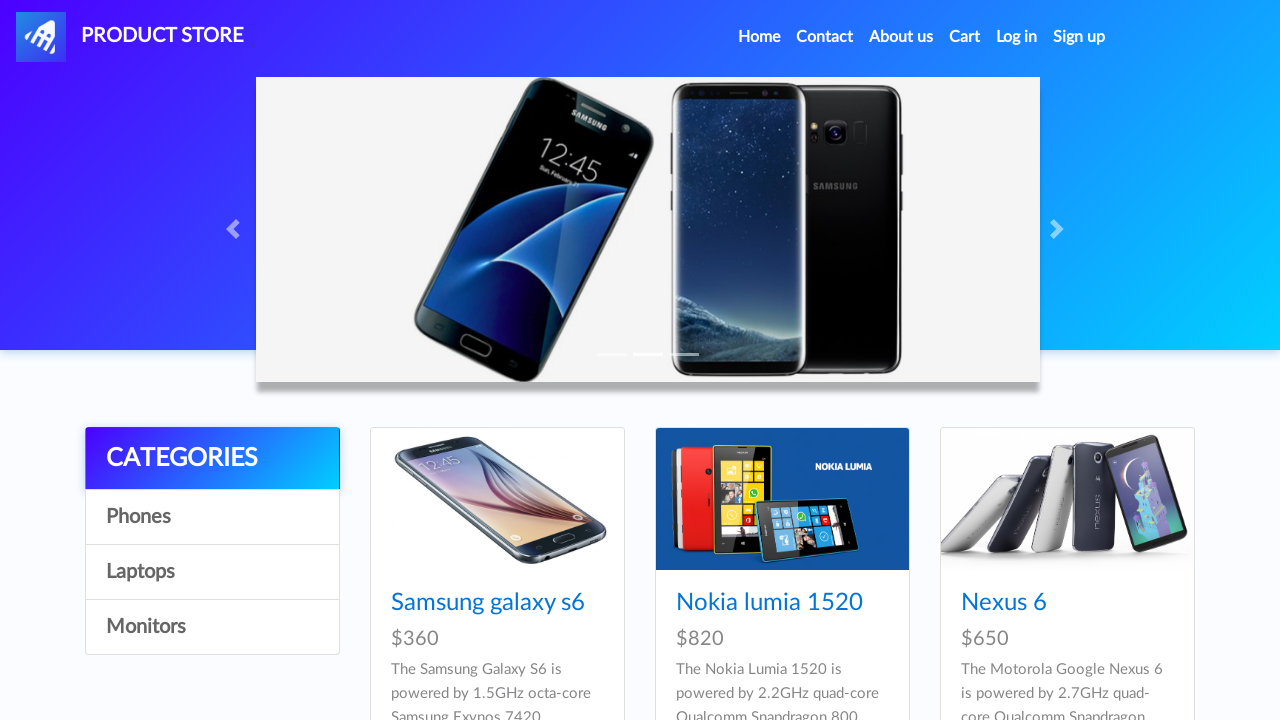